Navigates to a specific topic page, clicks on a conference link that opens in new tab, switches to new tab and clicks on speech application

Starting URL: https://testerhome.com/topics/21805

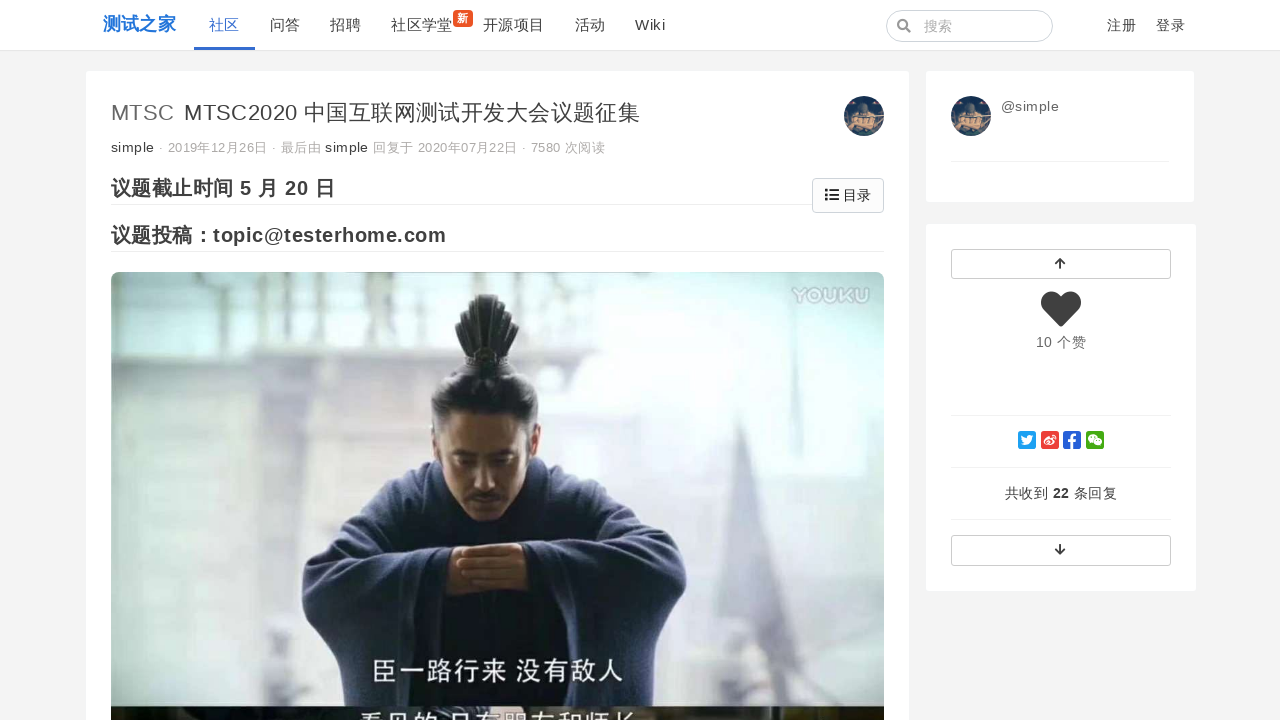

Navigated to topic page at https://testerhome.com/topics/21805
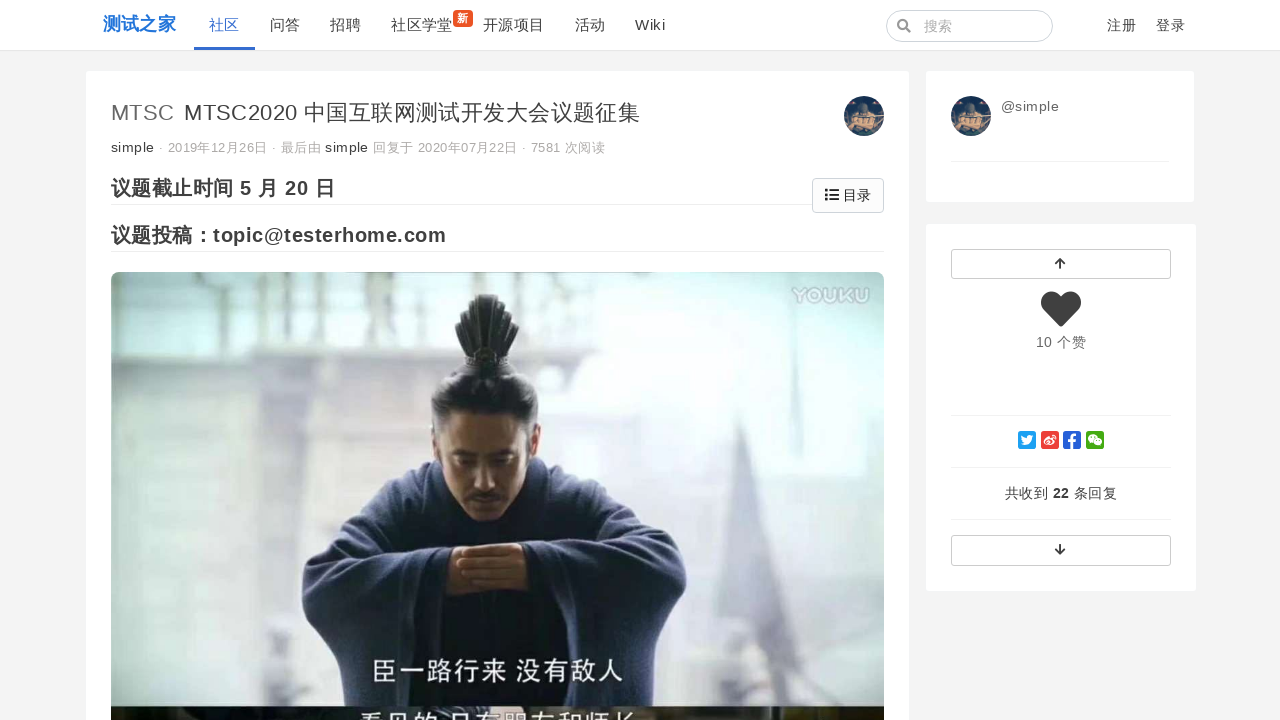

Conference link '第六届中国互联网测试开发大会' is visible
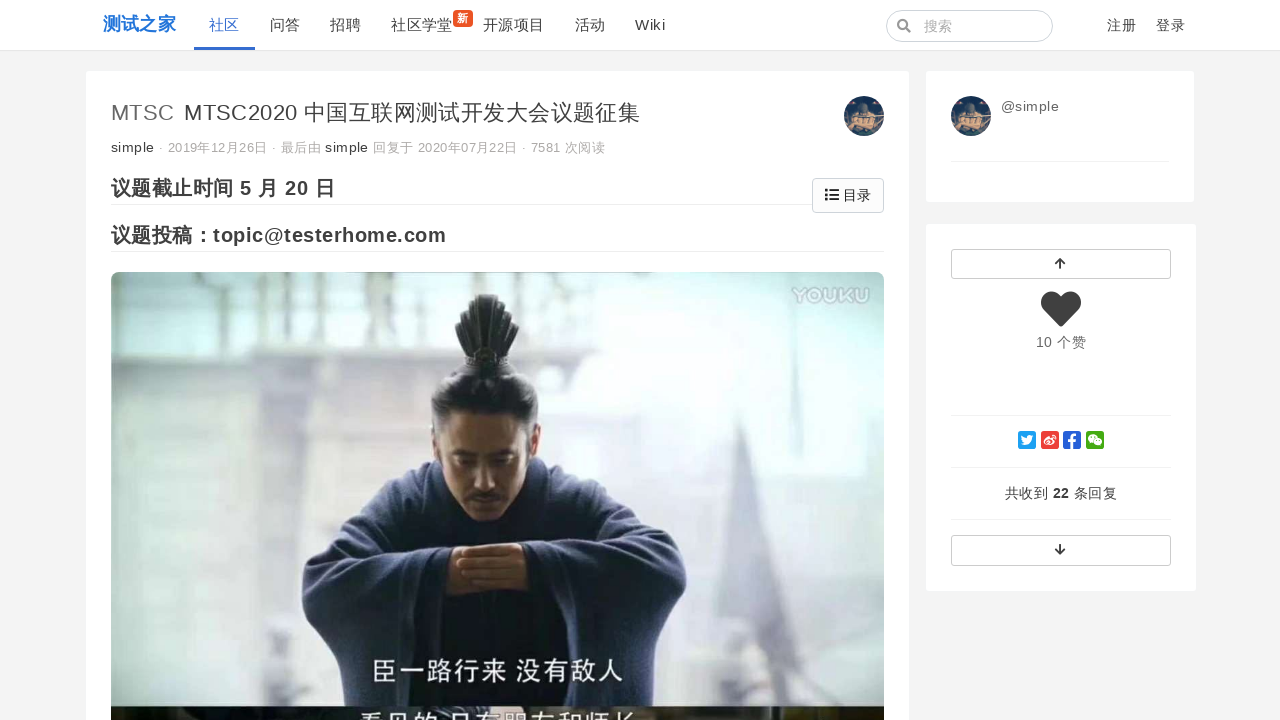

Clicked on conference link '第六届中国互联网测试开发大会' to open in new tab at (329, 361) on text=第六届中国互联网测试开发大会
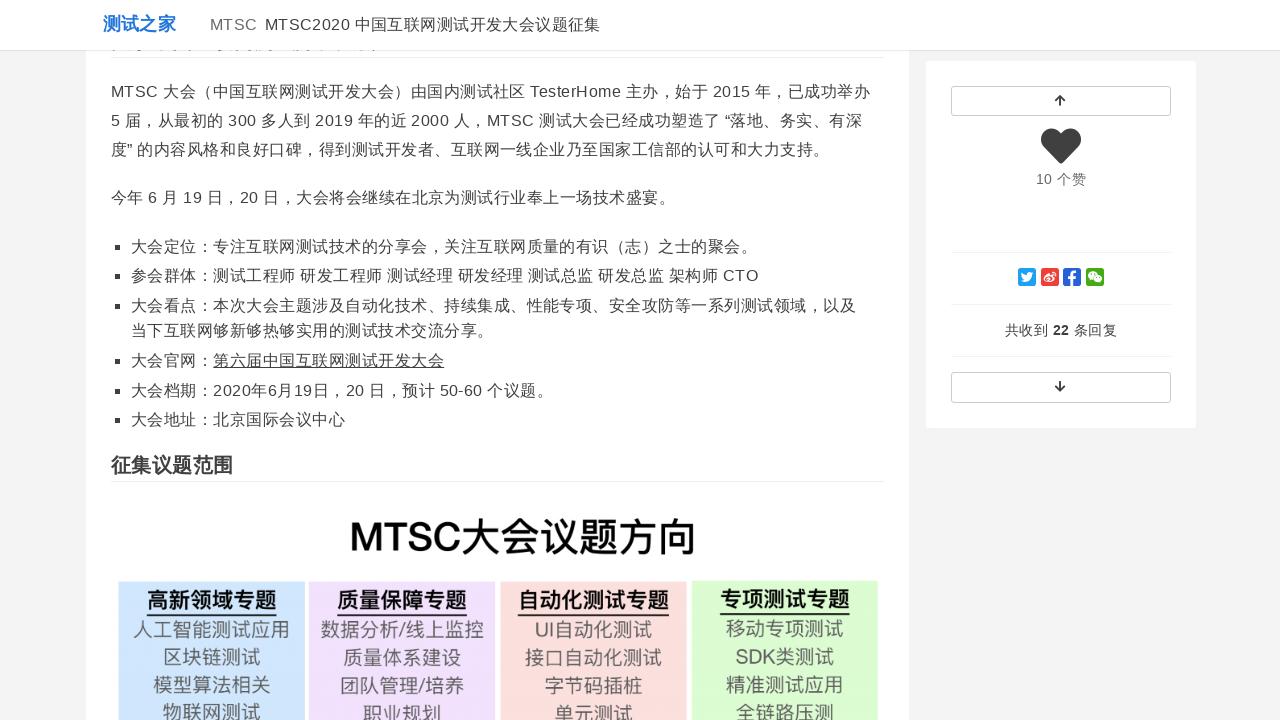

Switched to new tab opened by conference link
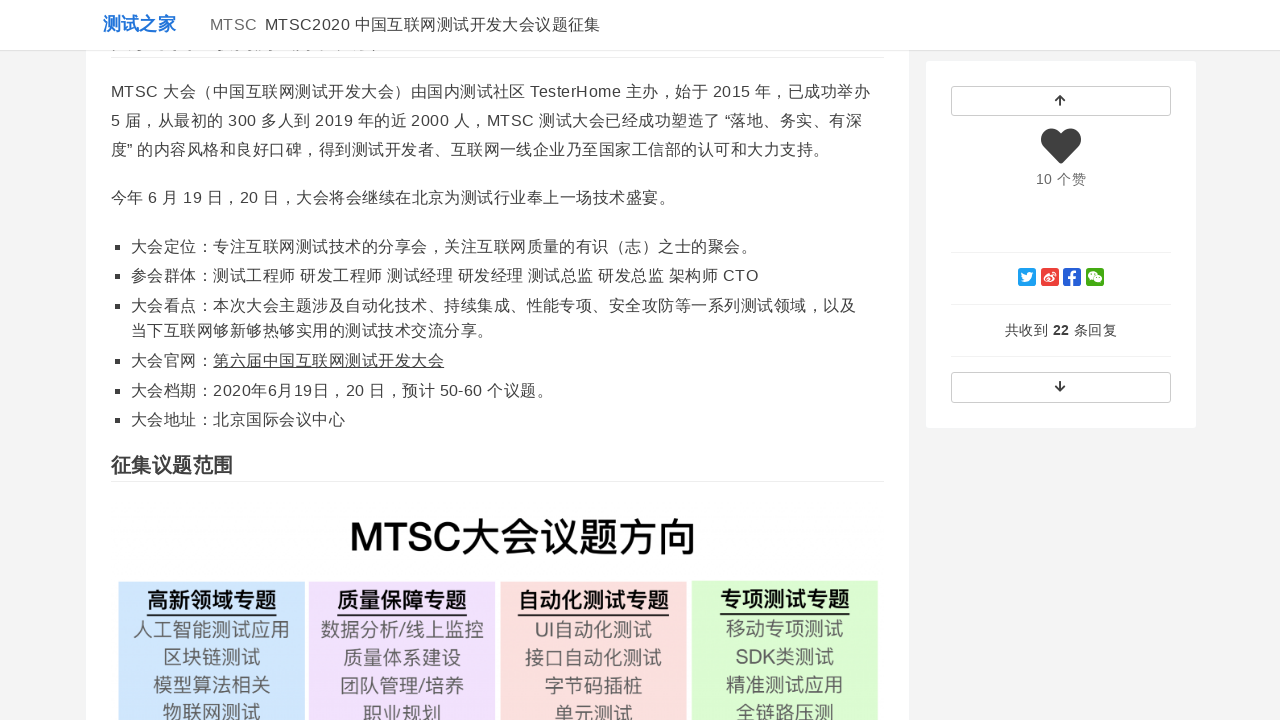

Clicked on speech application link '演讲申请' in new tab at (980, 33) on text=演讲申请
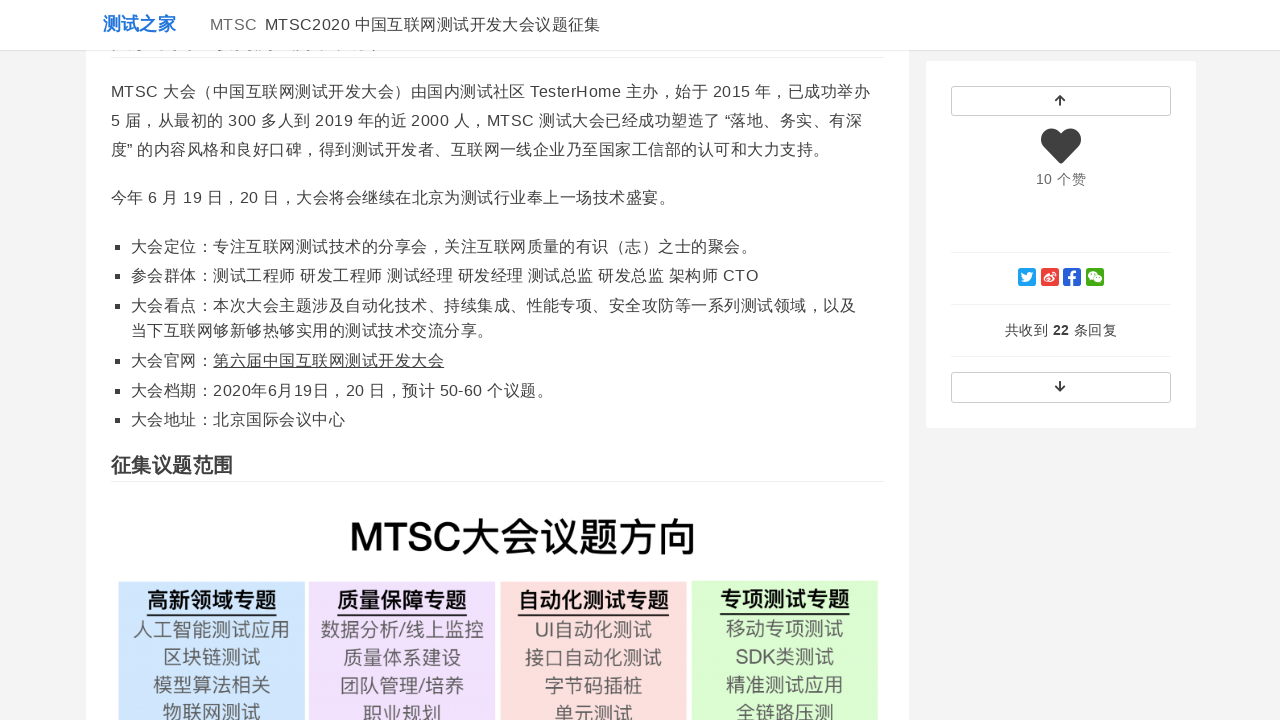

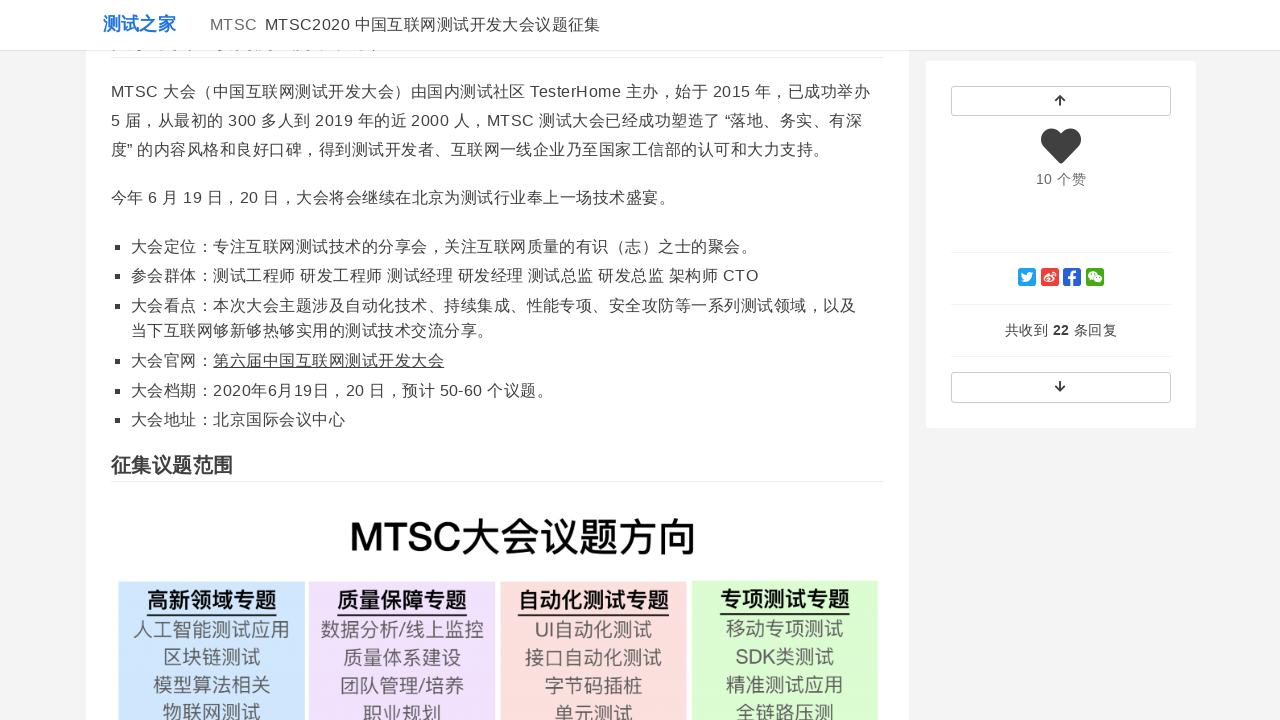